Tests dropdown menu functionality by selecting multiple options at specific indices and verifying the selections

Starting URL: https://www.globalsqa.com/demo-site/select-dropdown-menu/#google_vignette

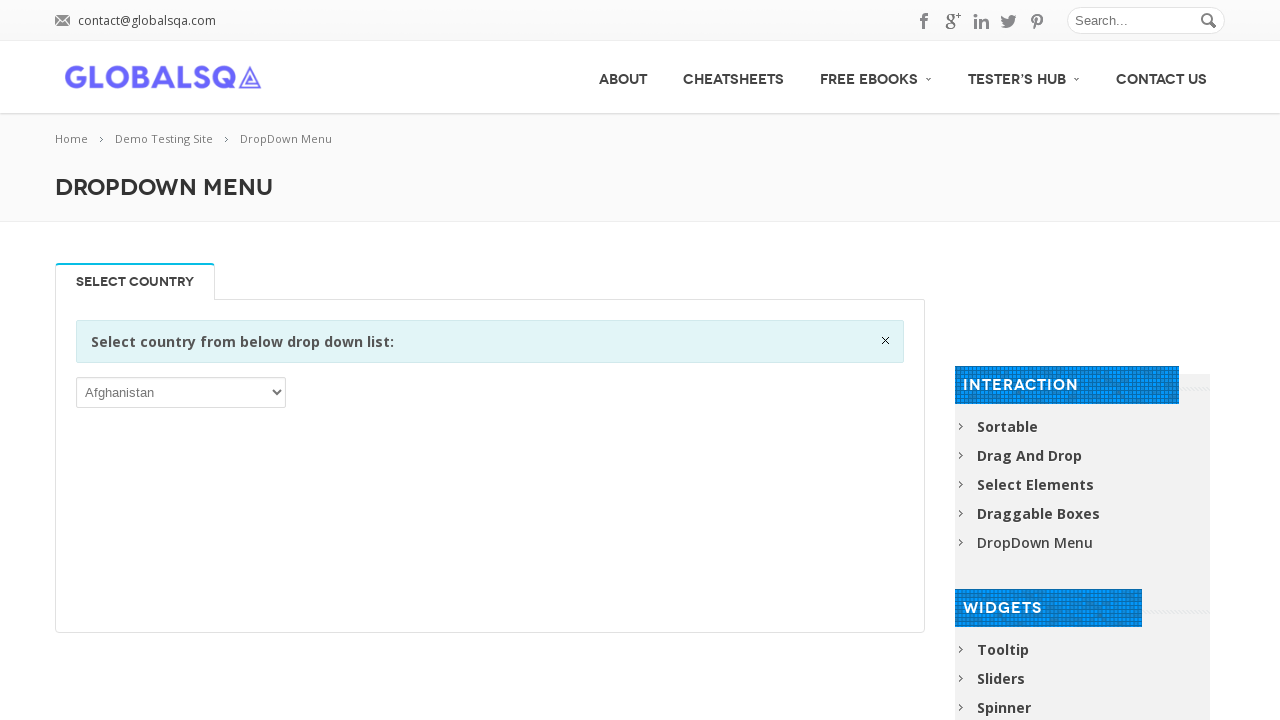

Clicked on dropdown menu to open it at (181, 392) on xpath=//select
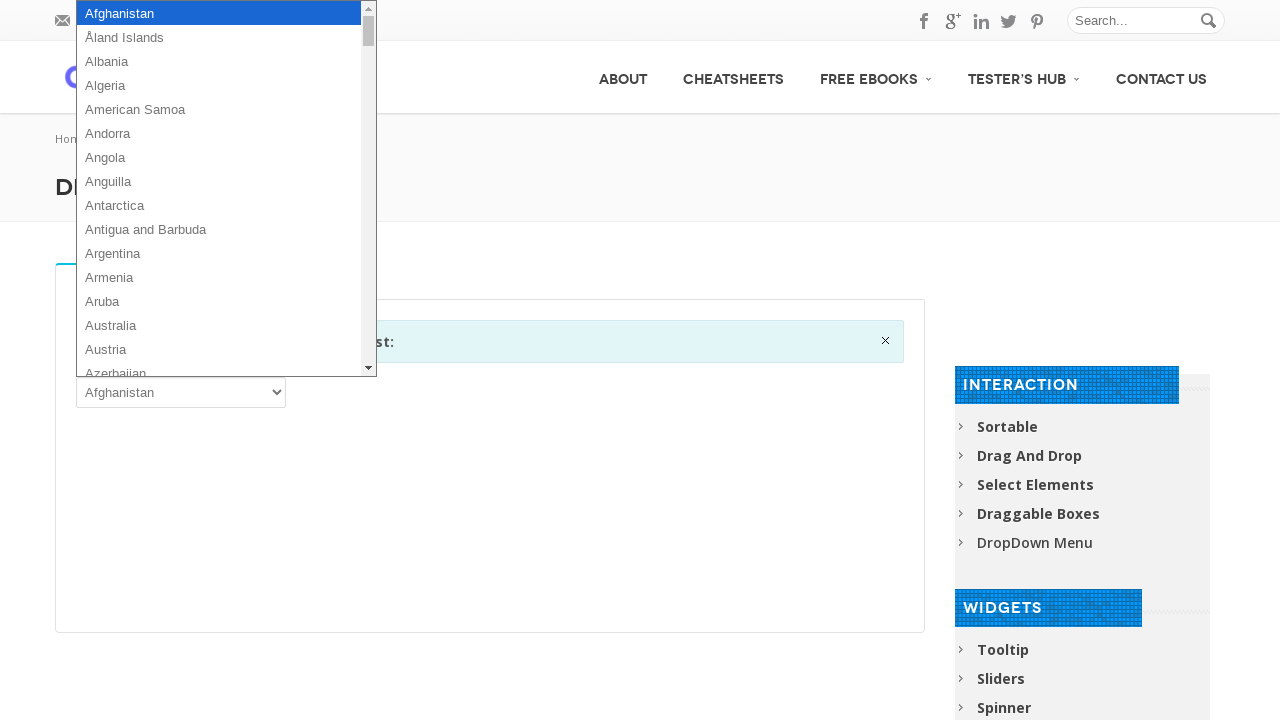

Selected option at index 3 on xpath=//select
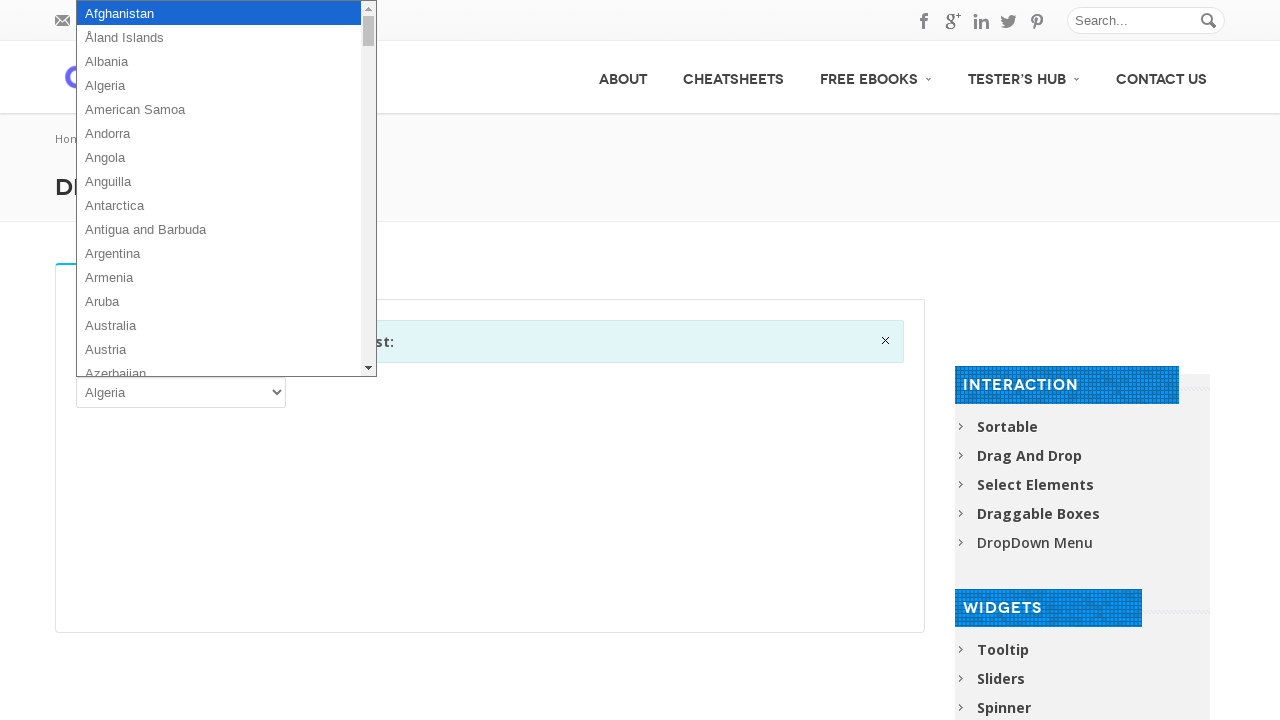

Selected option at index 5 on xpath=//select
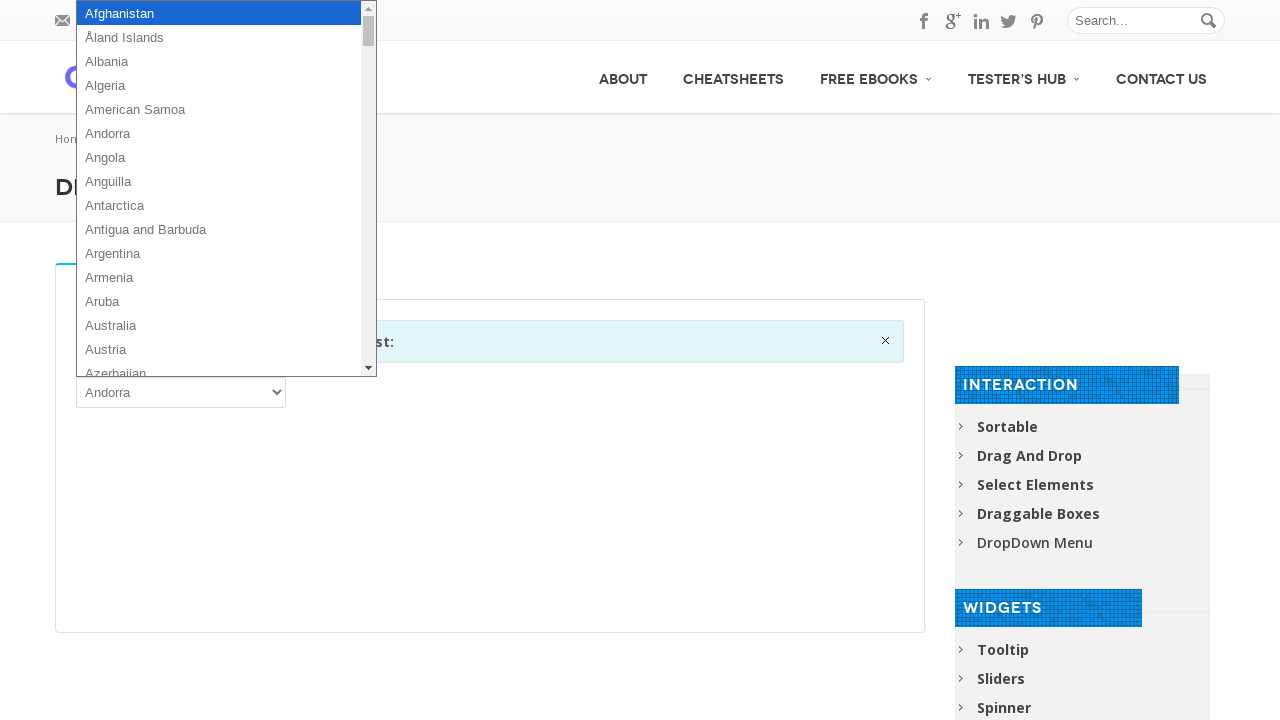

Selected option at index 10 on xpath=//select
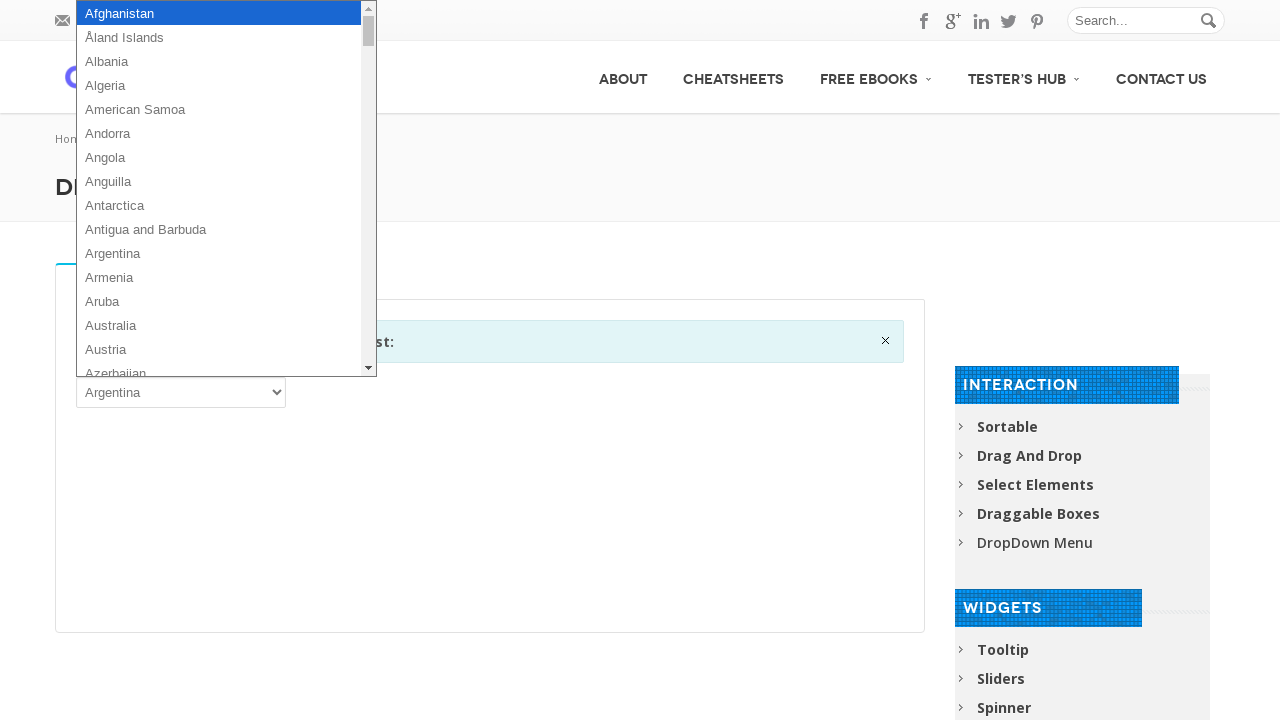

Retrieved selected option value: ARG
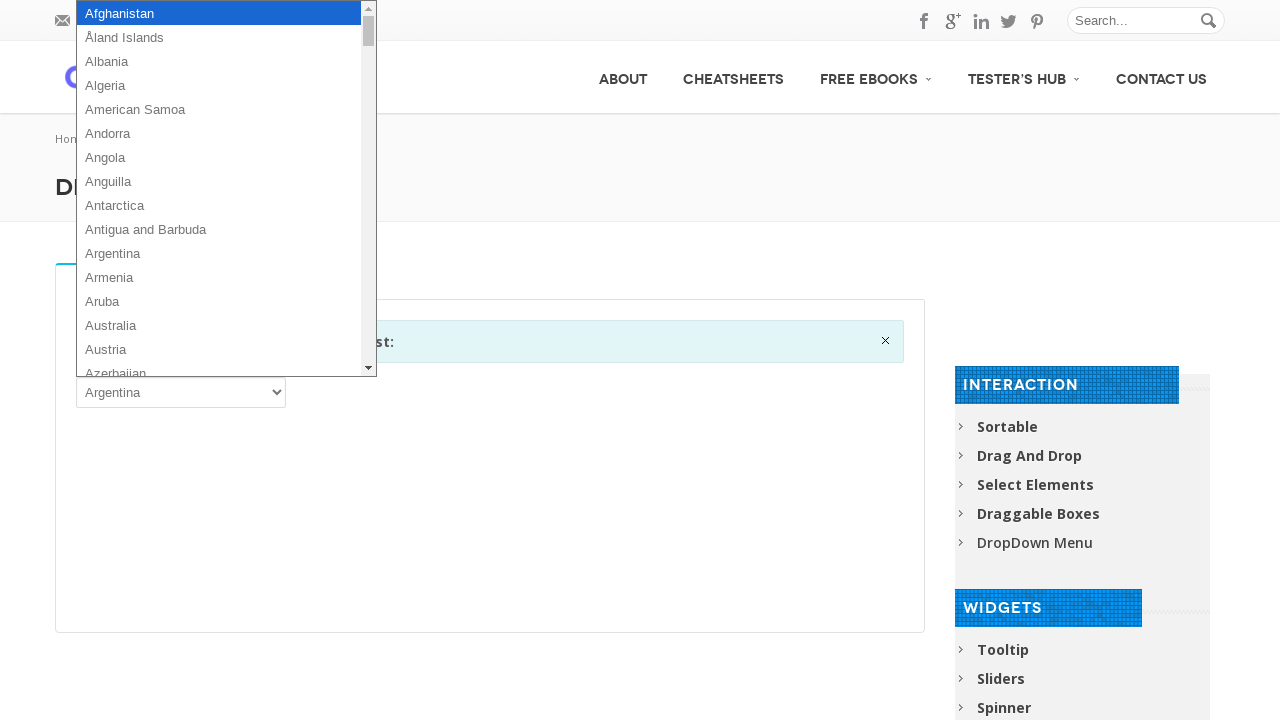

Retrieved all available options: 249 total options found
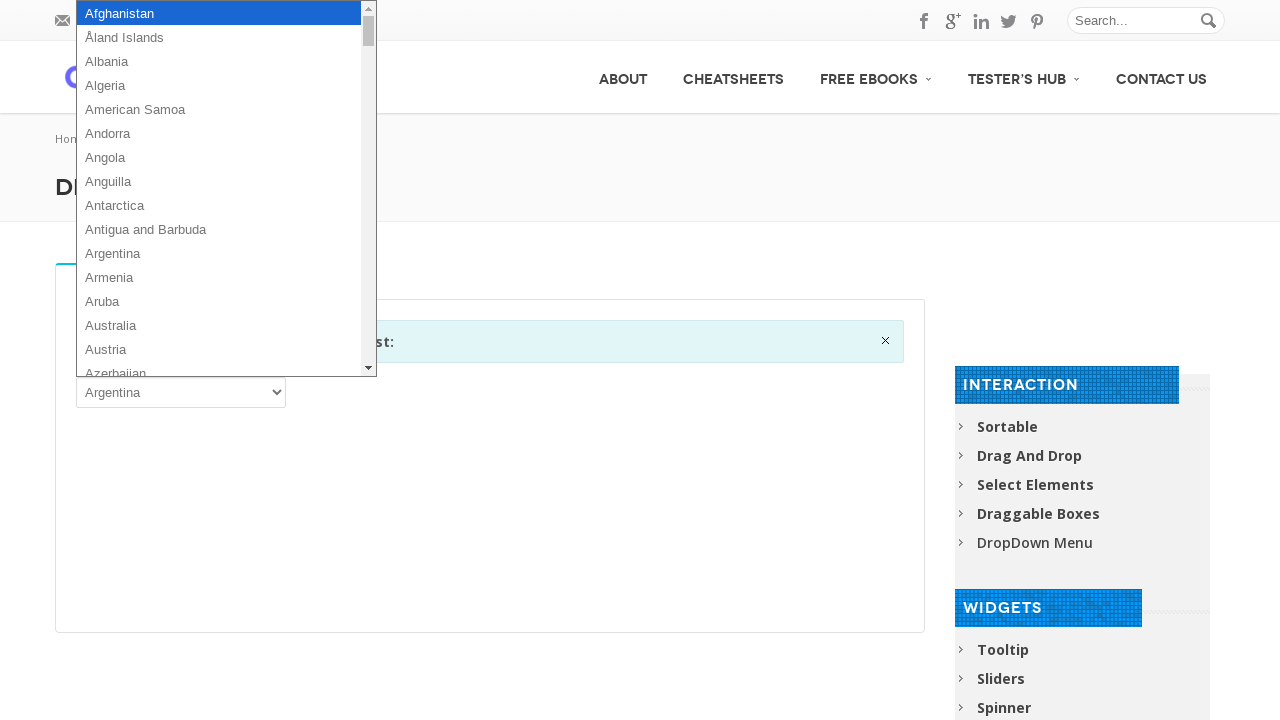

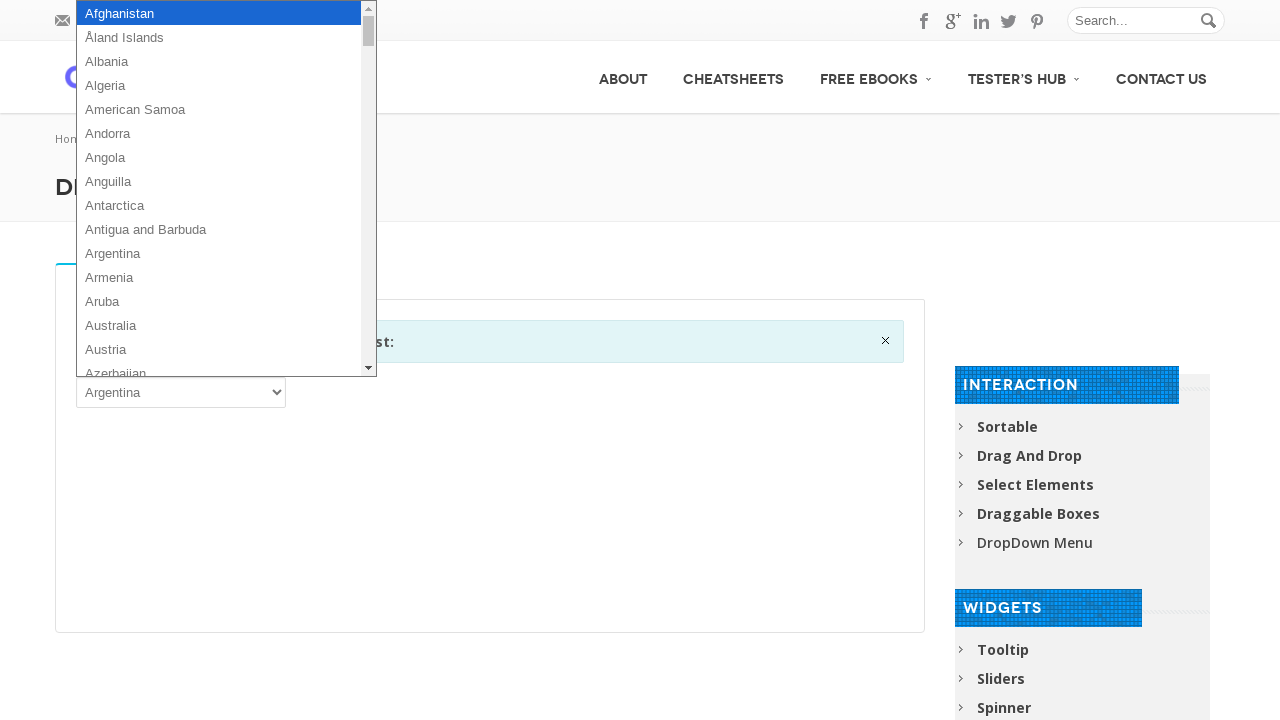